Tests a simple form by filling in first name, last name, city, and country fields, then submitting the form.

Starting URL: http://suninjuly.github.io/simple_form_find_task.html

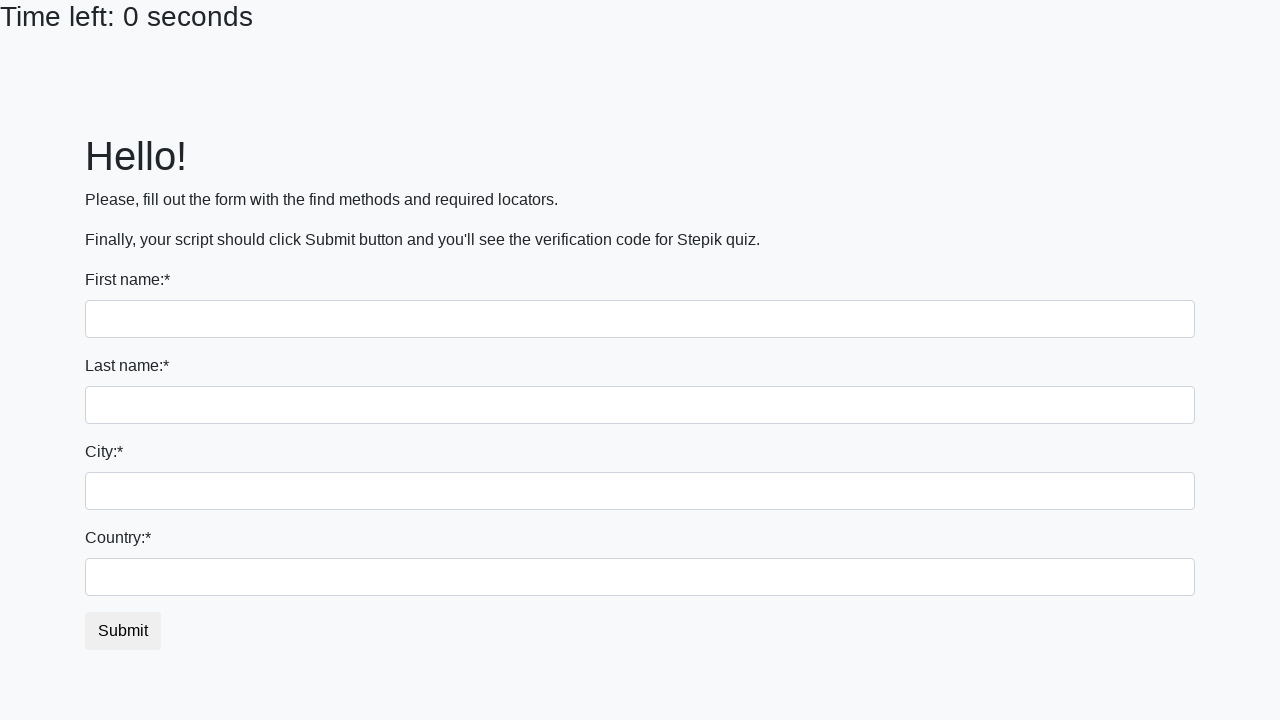

Navigated to simple form page
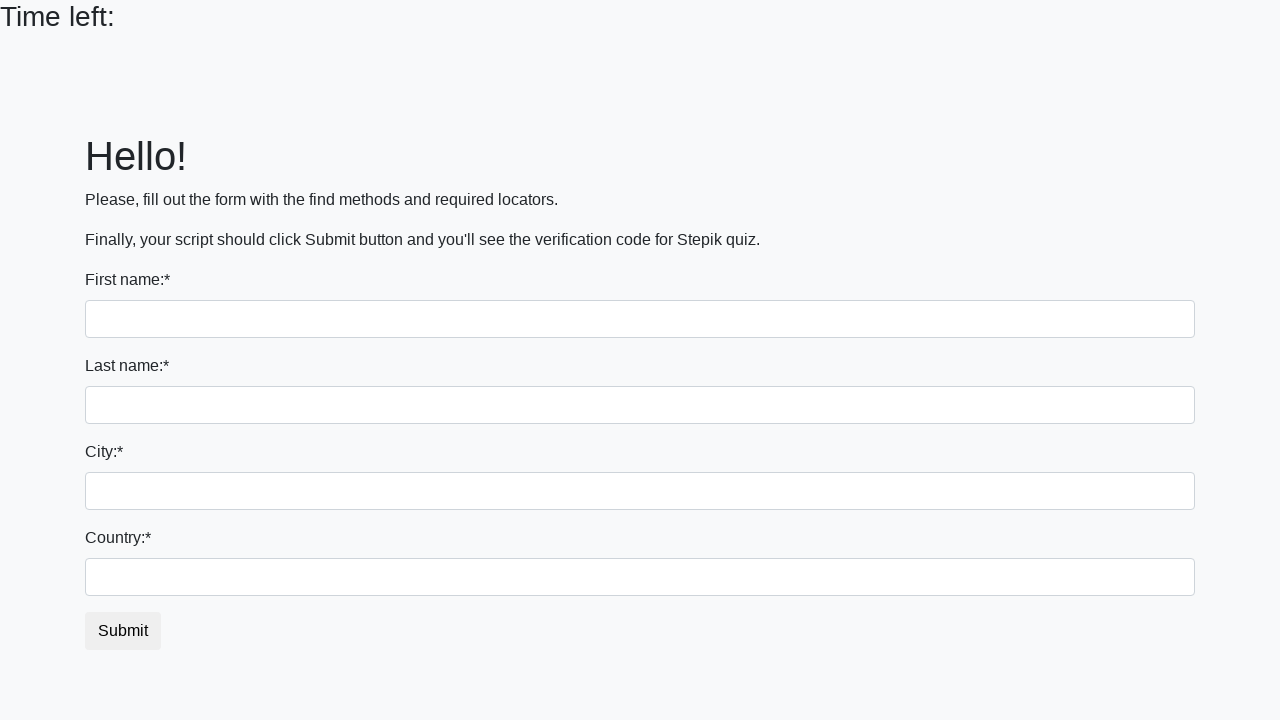

Filled first name field with 'Ivan' on input[name='first_name']
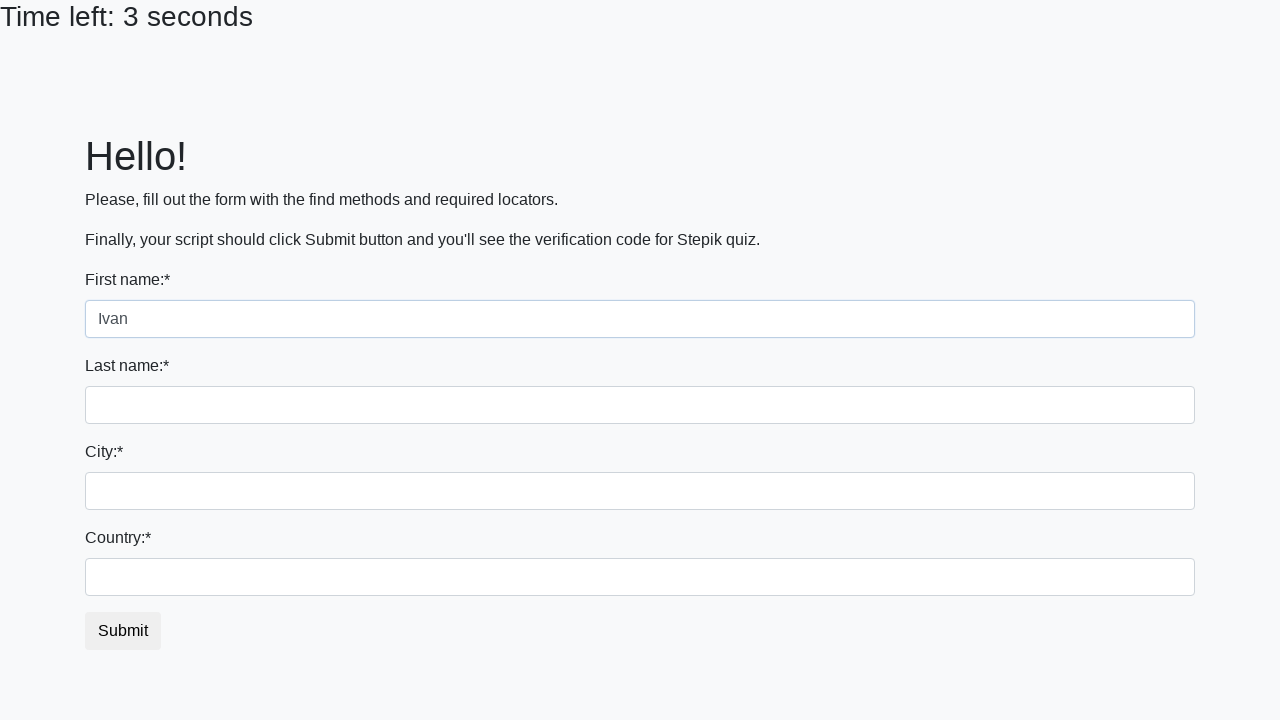

Filled last name field with 'Petrov' on input[name='last_name']
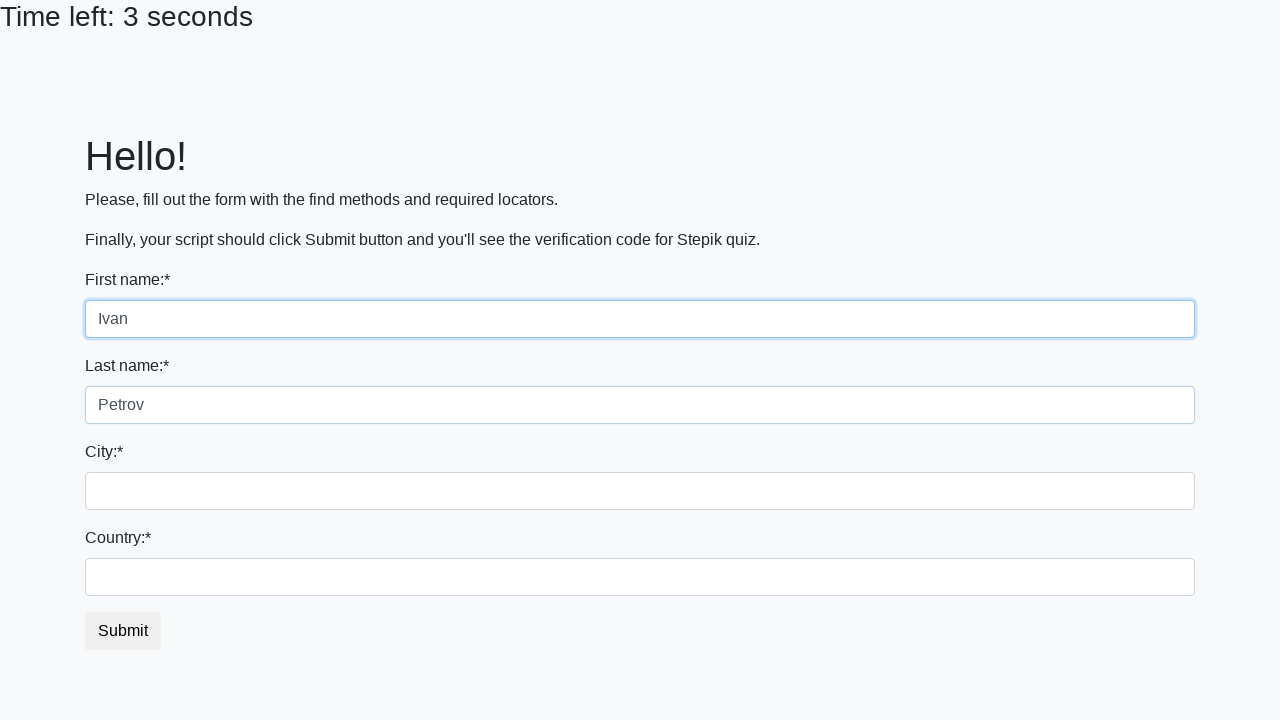

Filled city field with 'Smolensk' on .form-control.city
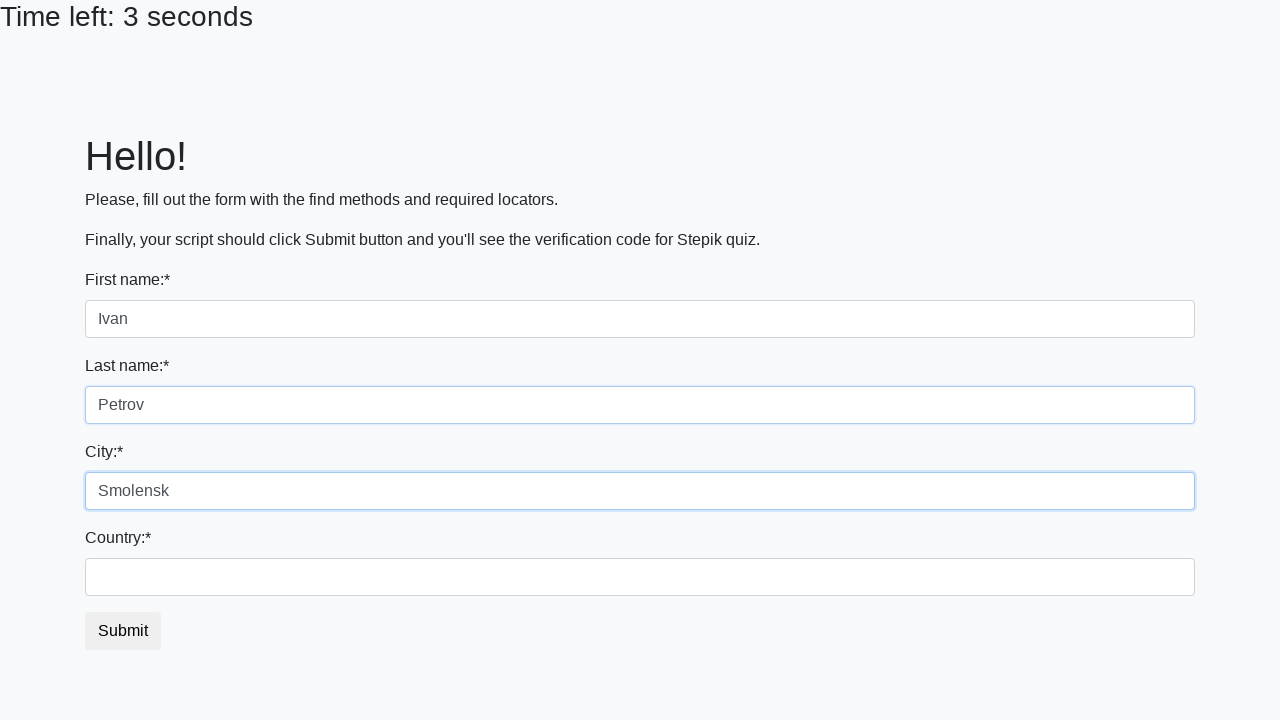

Filled country field with 'Russia' on #country
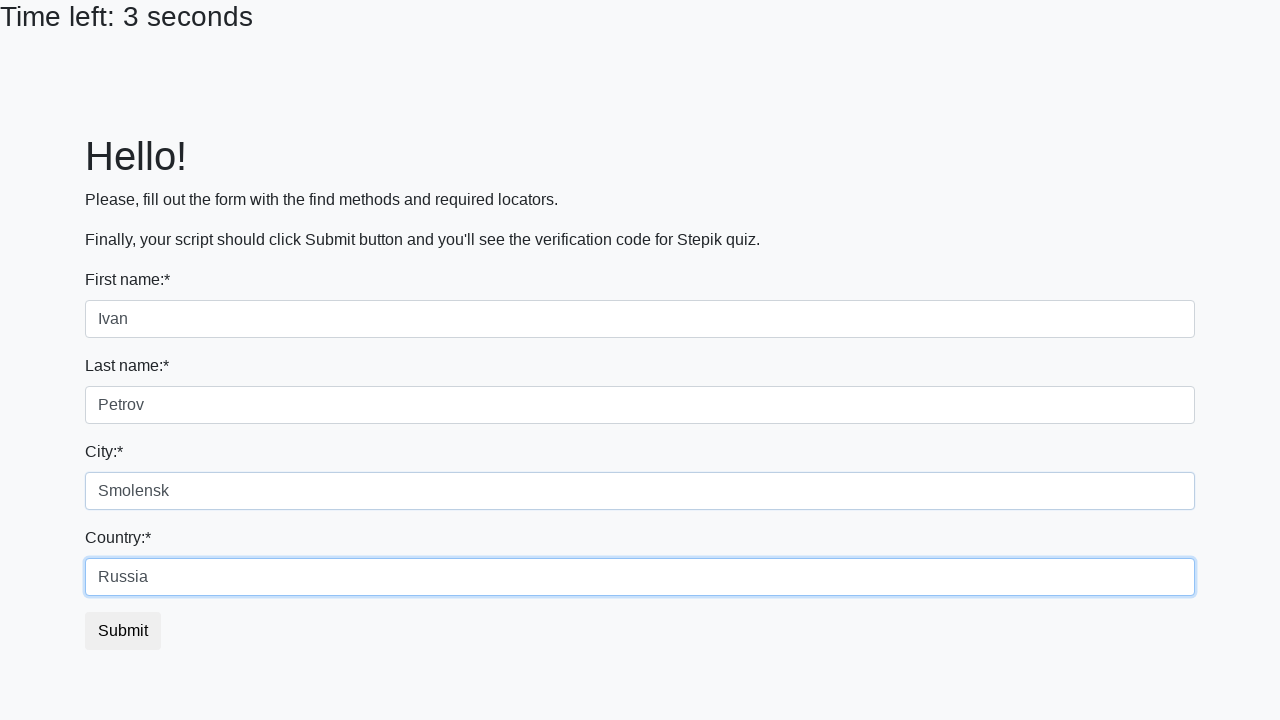

Clicked form submit button at (123, 631) on button.btn
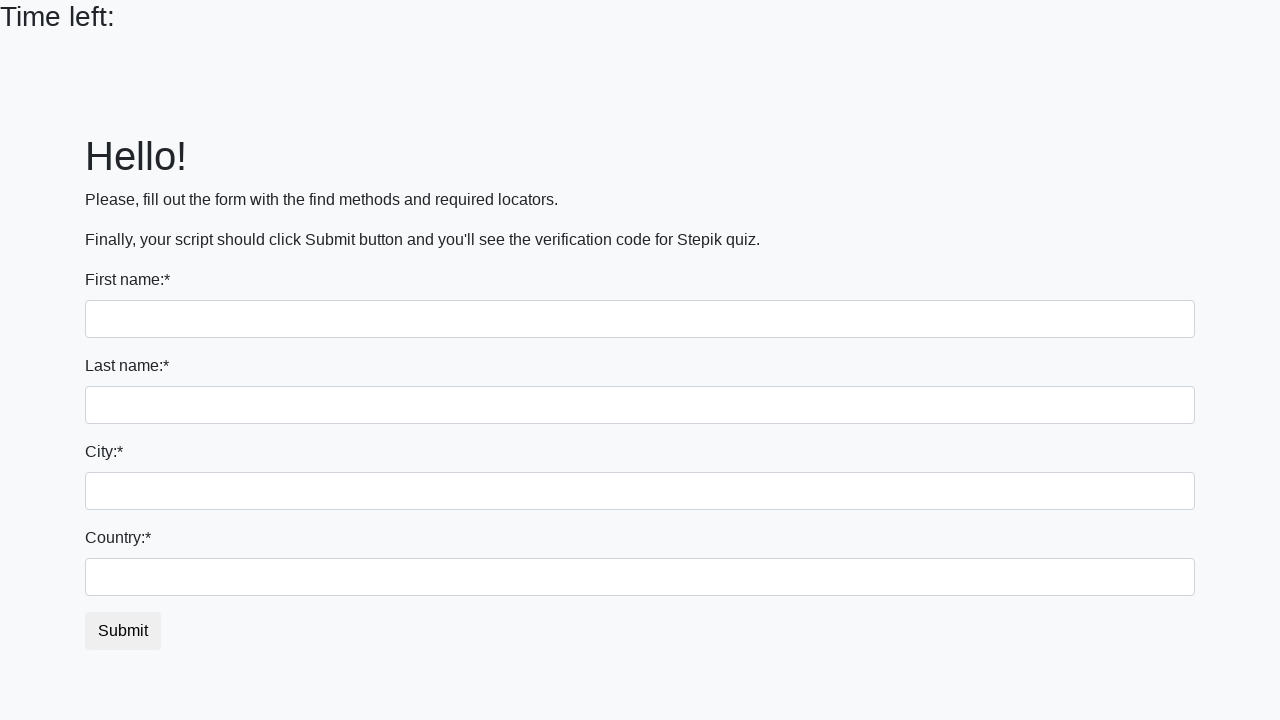

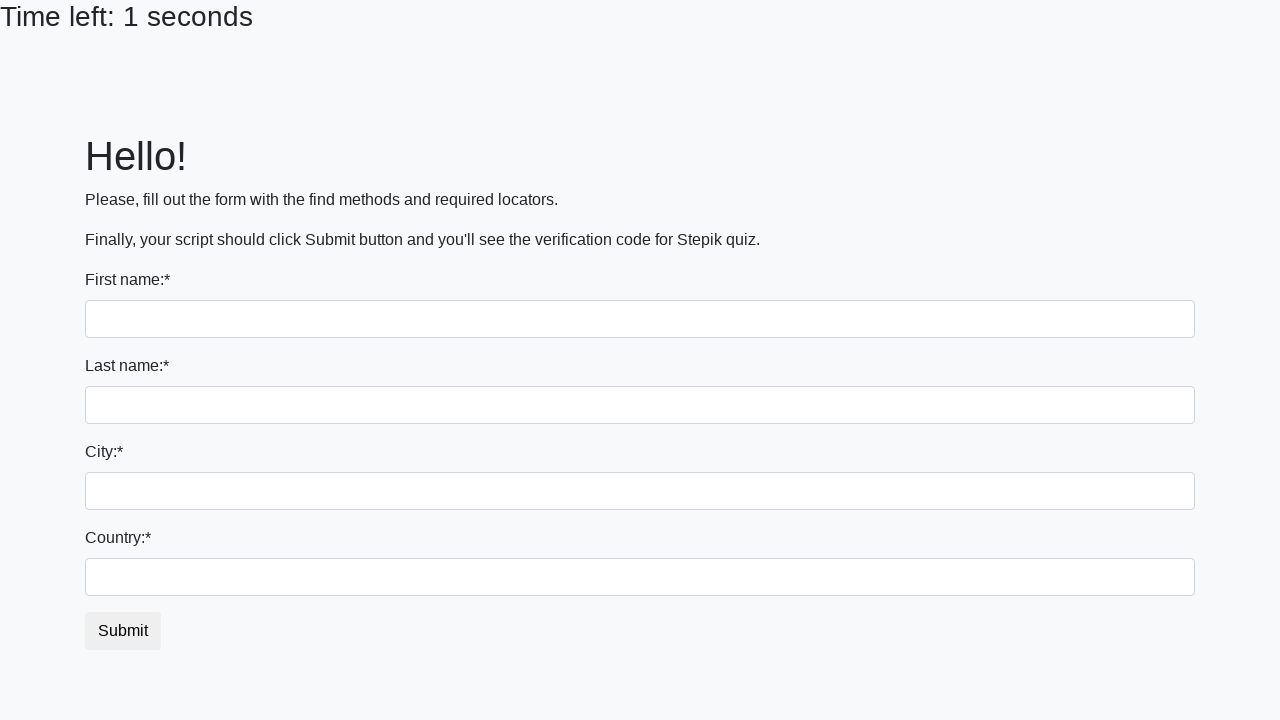